Tests right-click context menu functionality by performing a right-click on an element, selecting 'Copy' from the context menu, and accepting the resulting alert

Starting URL: https://swisnl.github.io/jQuery-contextMenu/demo.html

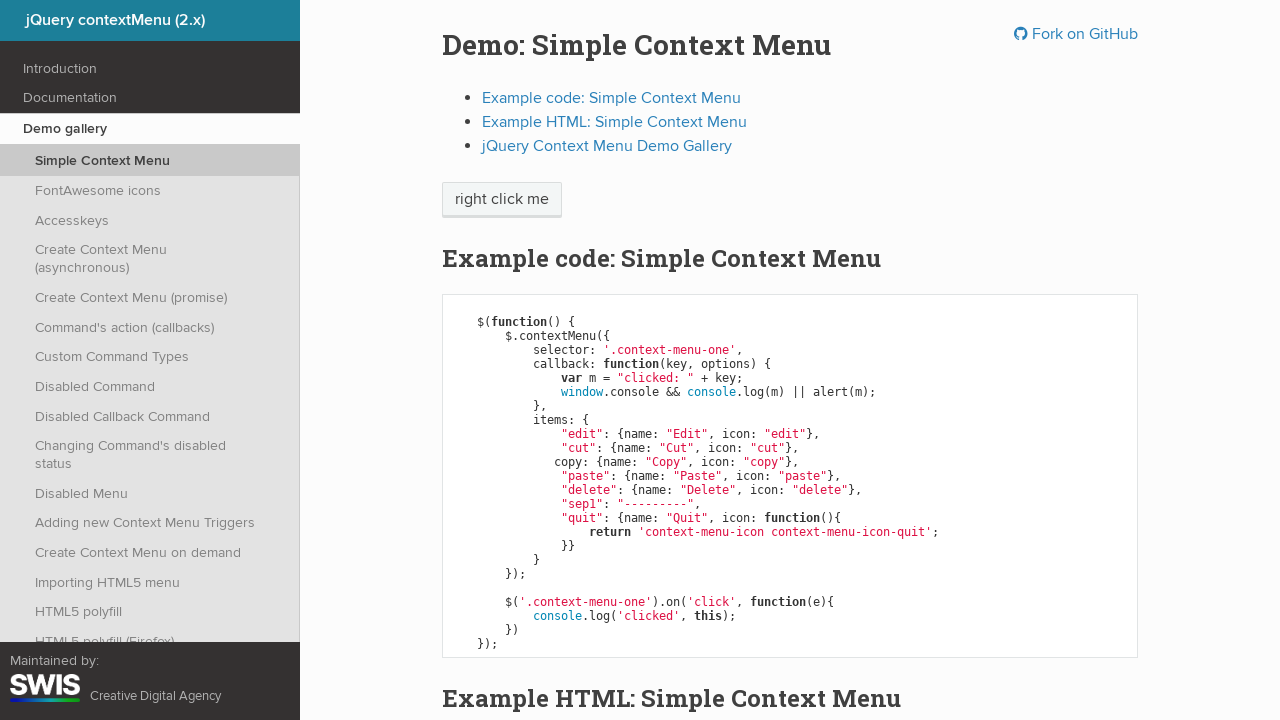

Located right-click target element with class 'context-menu-one btn btn-neutral'
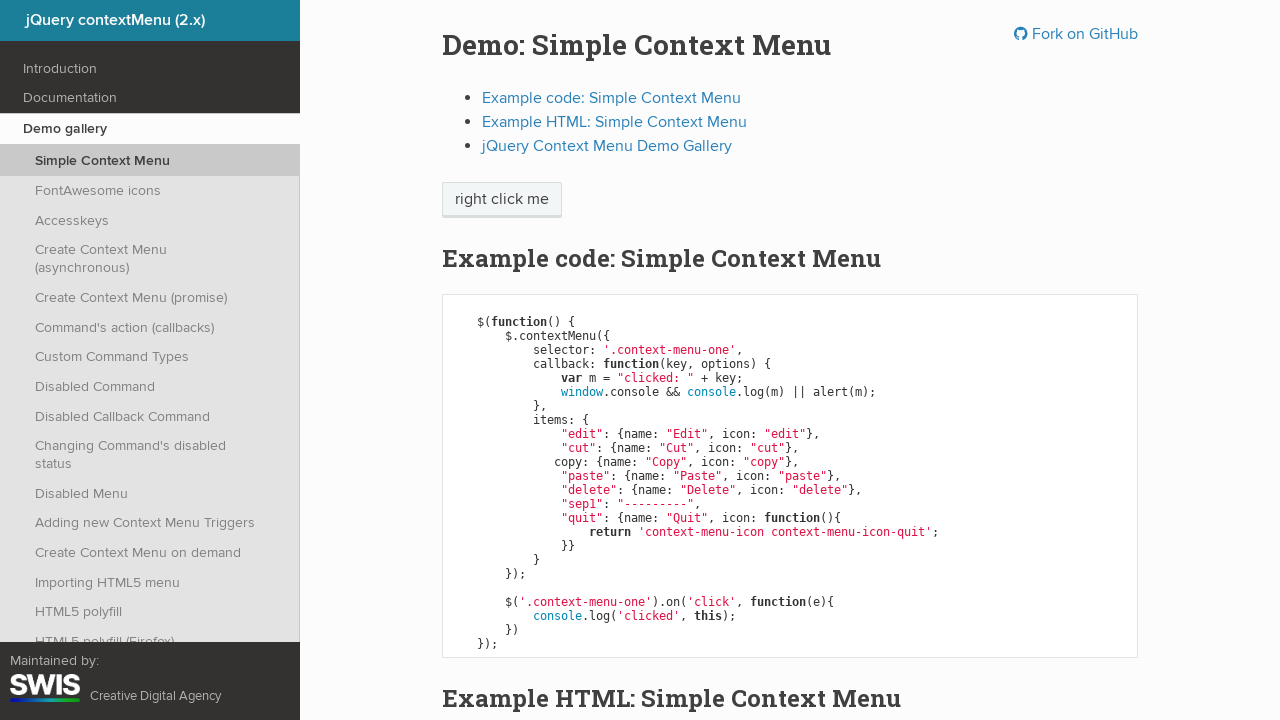

Performed right-click on target element to open context menu at (502, 200) on xpath=//span[@class='context-menu-one btn btn-neutral']
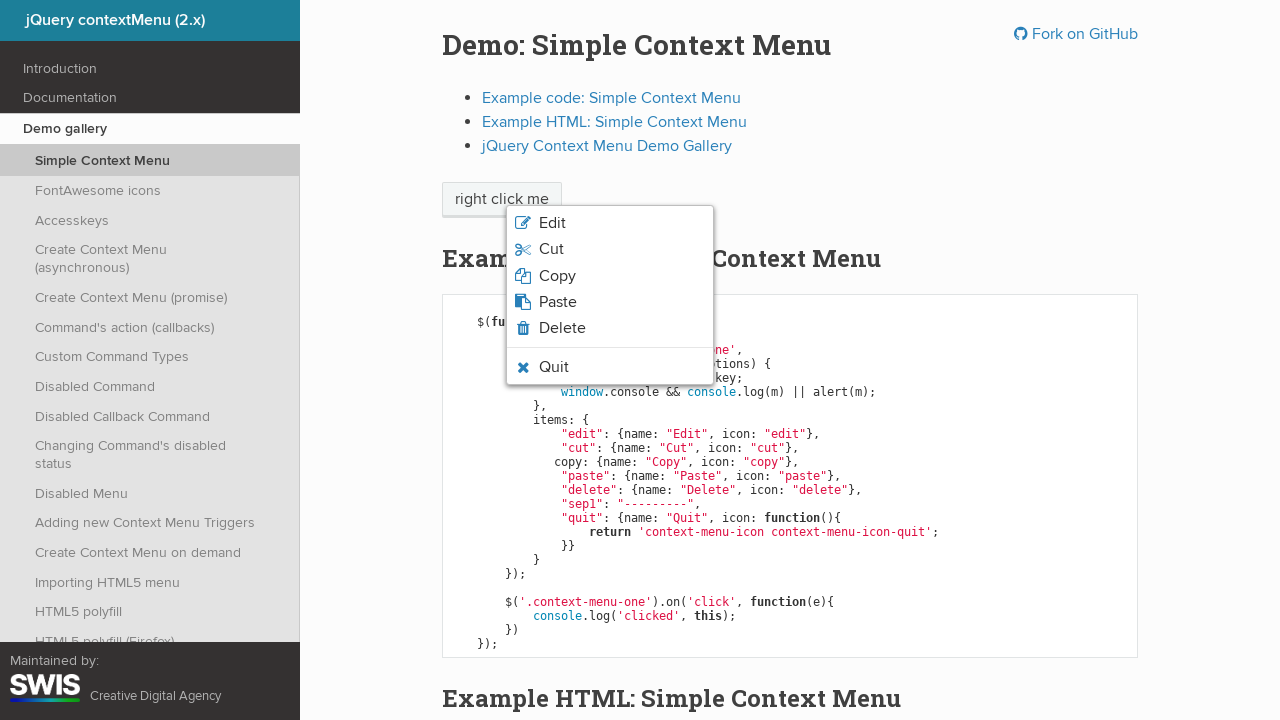

Clicked 'Copy' option from context menu at (557, 276) on xpath=//span[normalize-space()='Copy']
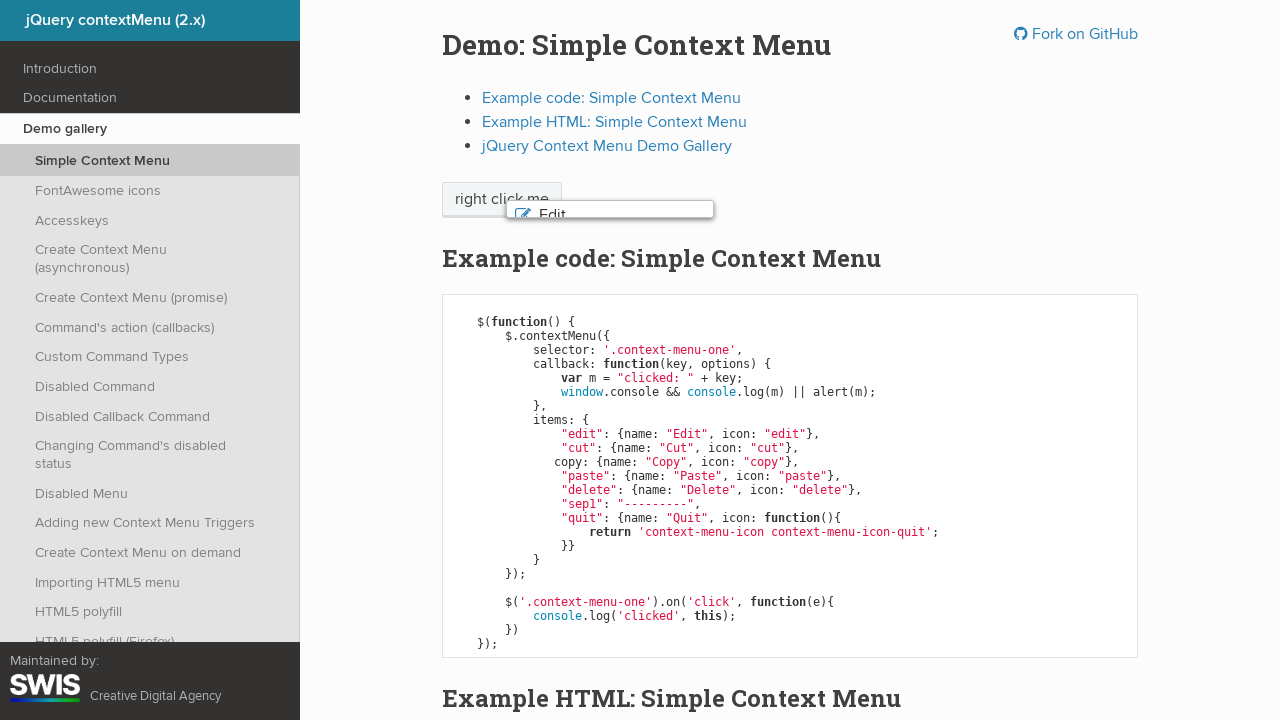

Set up dialog handler to accept alert
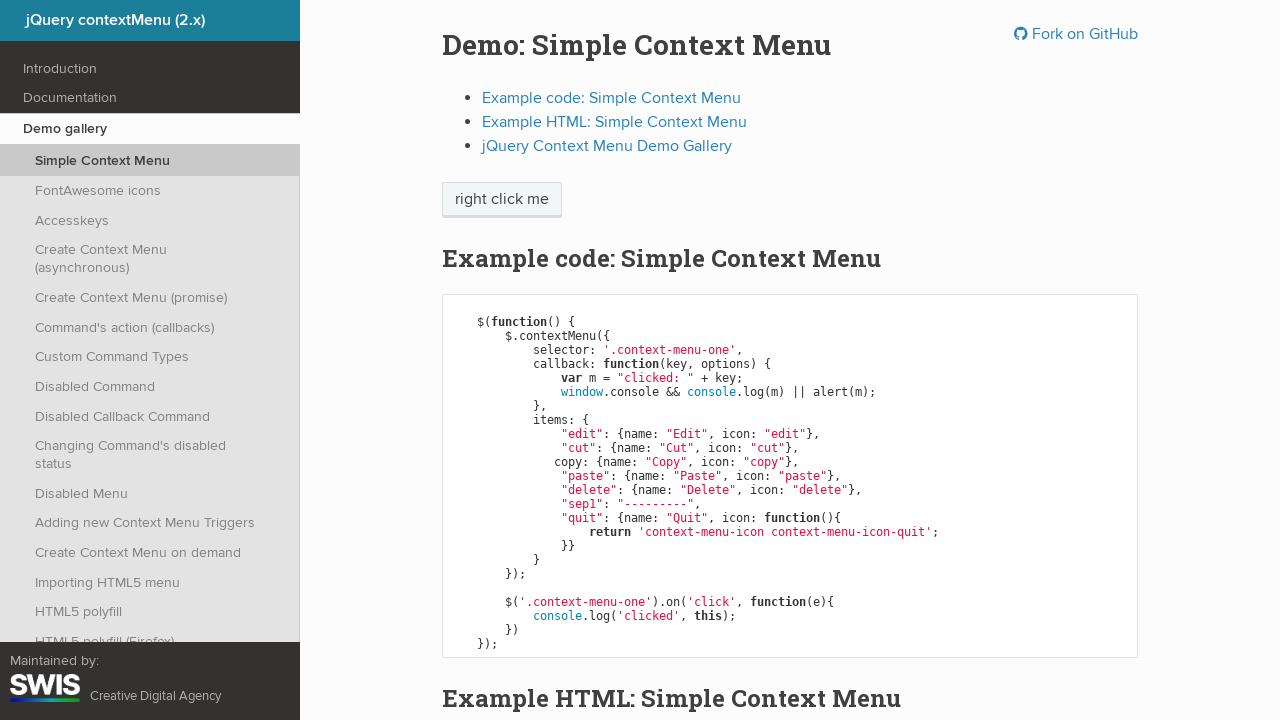

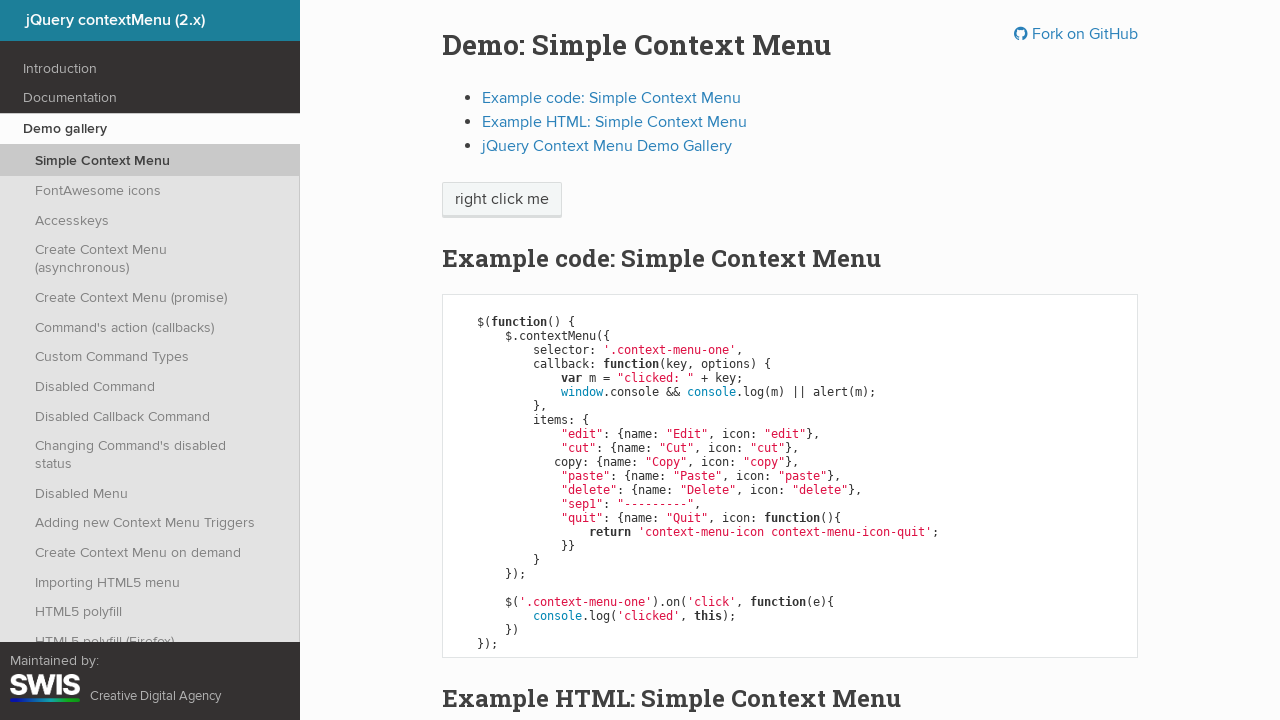